Tests a second registration form variant by filling in name, email, phone, and address fields, then submitting and verifying a success message.

Starting URL: http://suninjuly.github.io/registration2.html

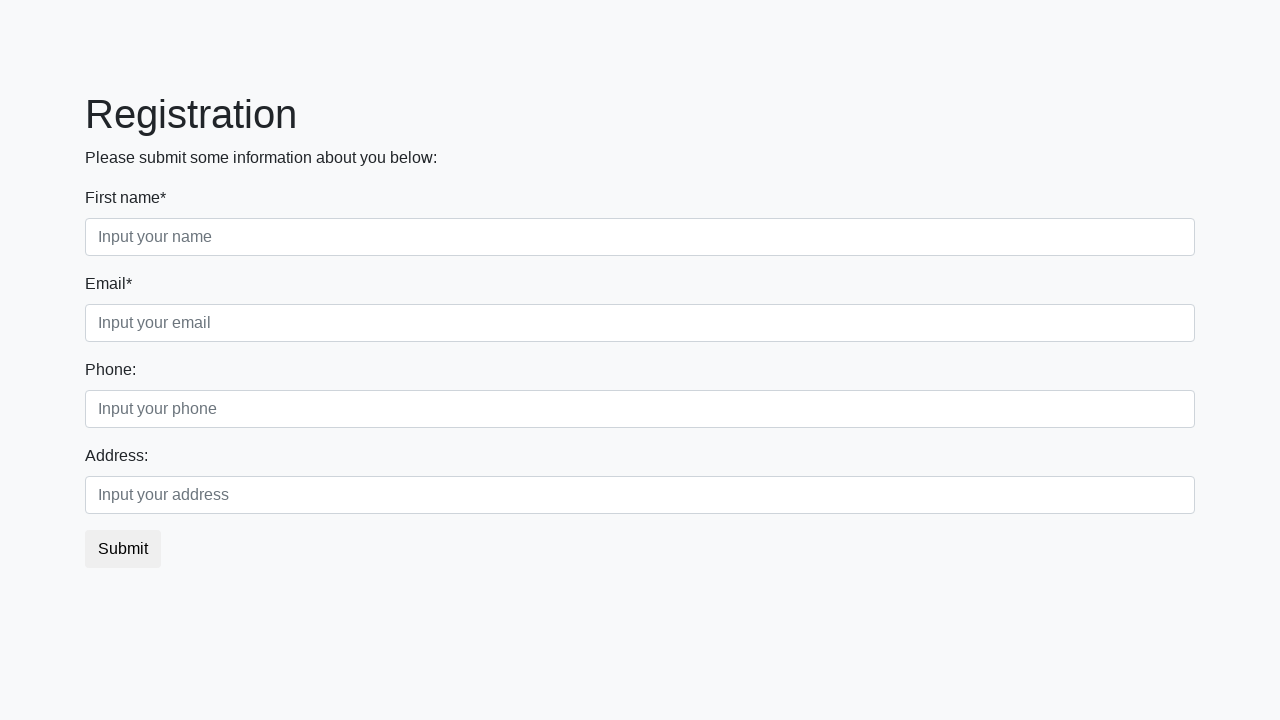

Filled name field with 'Наталья' on [placeholder='Input your name']
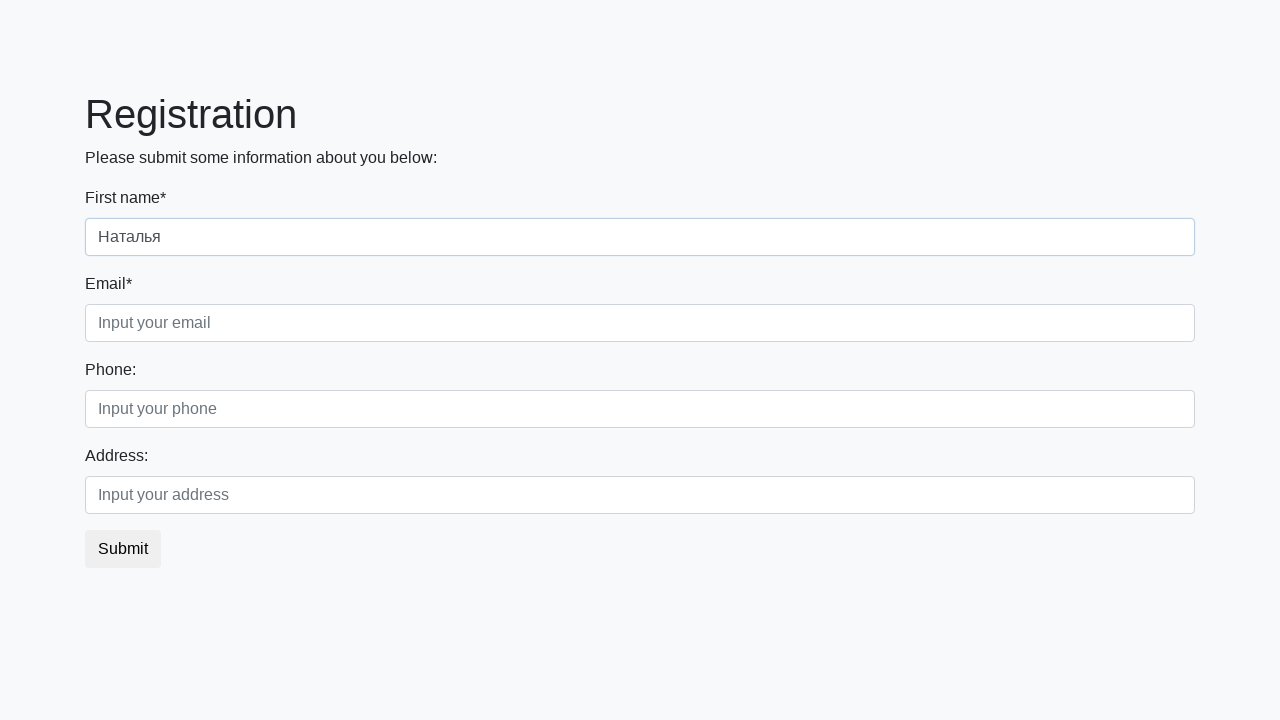

Filled email field with 'pehota@mail.com' on [placeholder='Input your email']
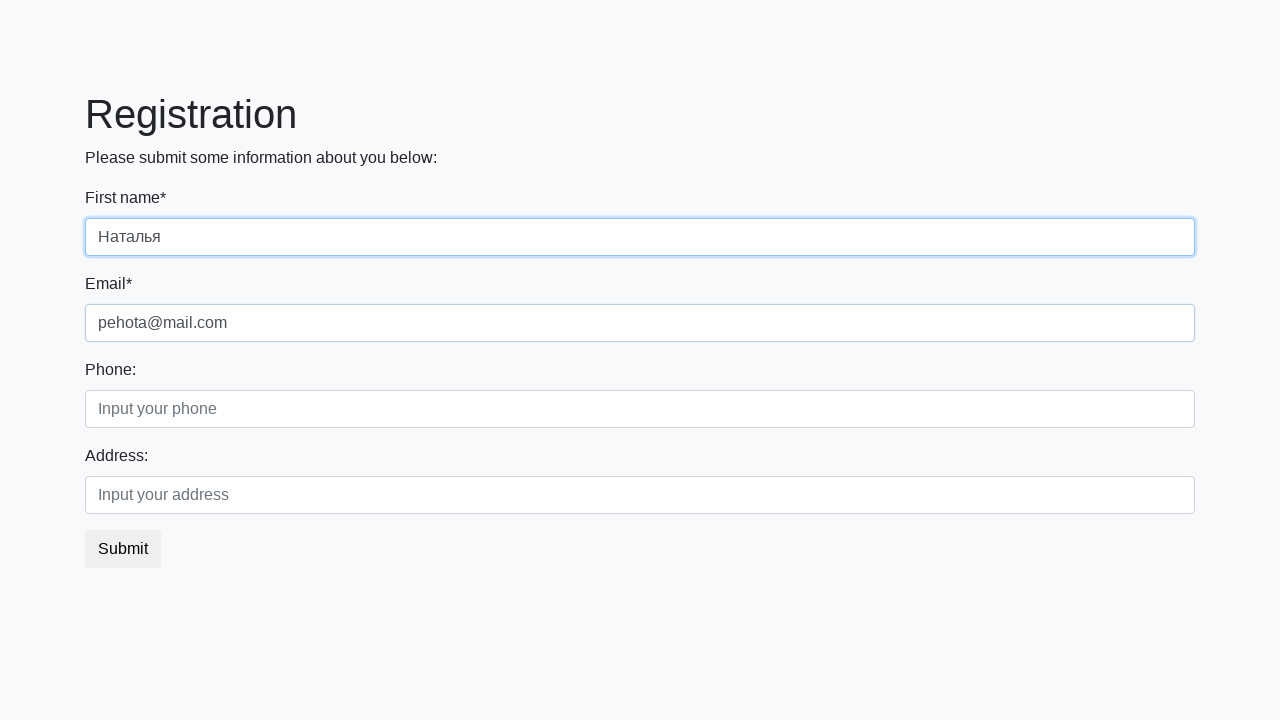

Filled phone field with '89309840329' on [placeholder='Input your phone']
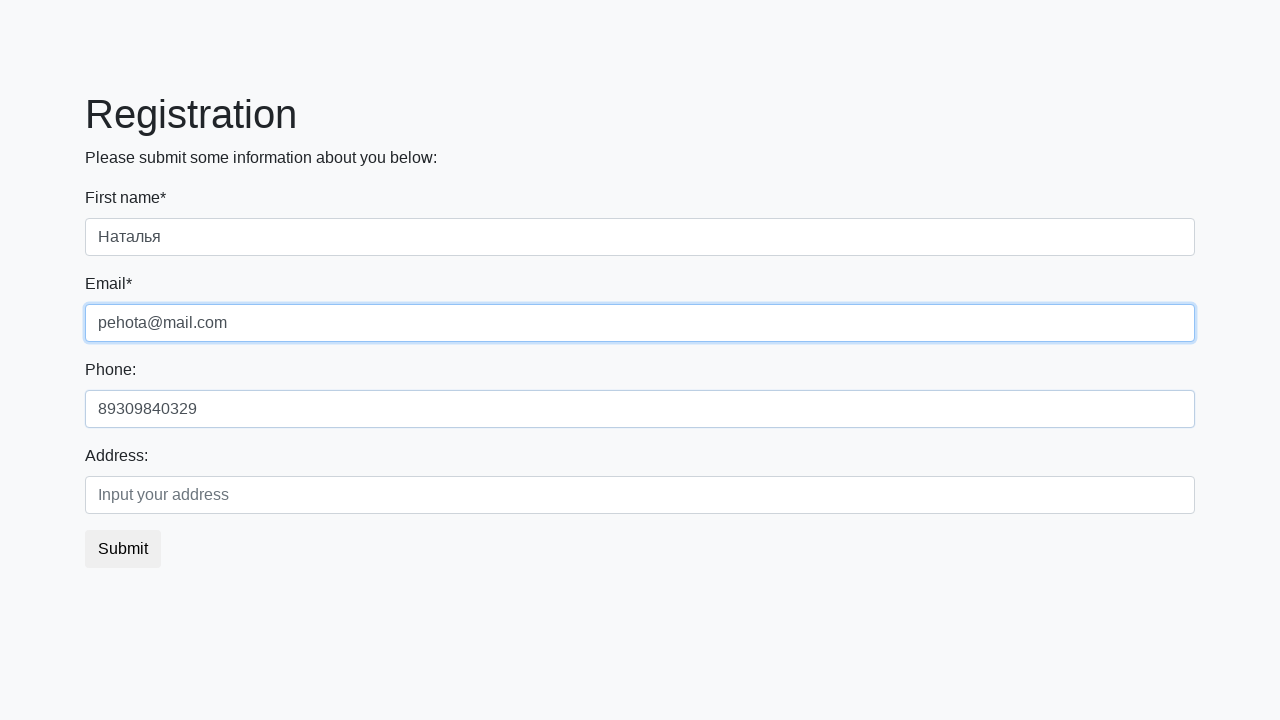

Filled address field with 'sdlf;dsf;ds' on [placeholder='Input your address']
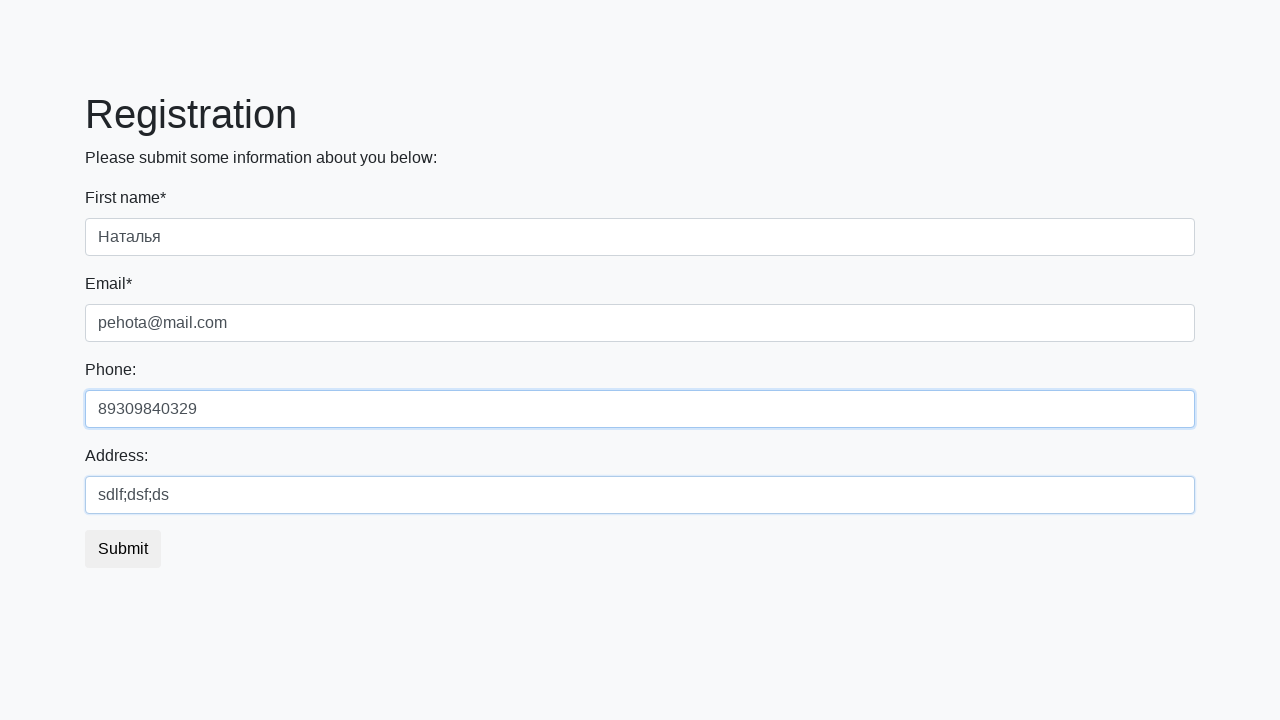

Clicked submit button to register at (123, 549) on .btn-default
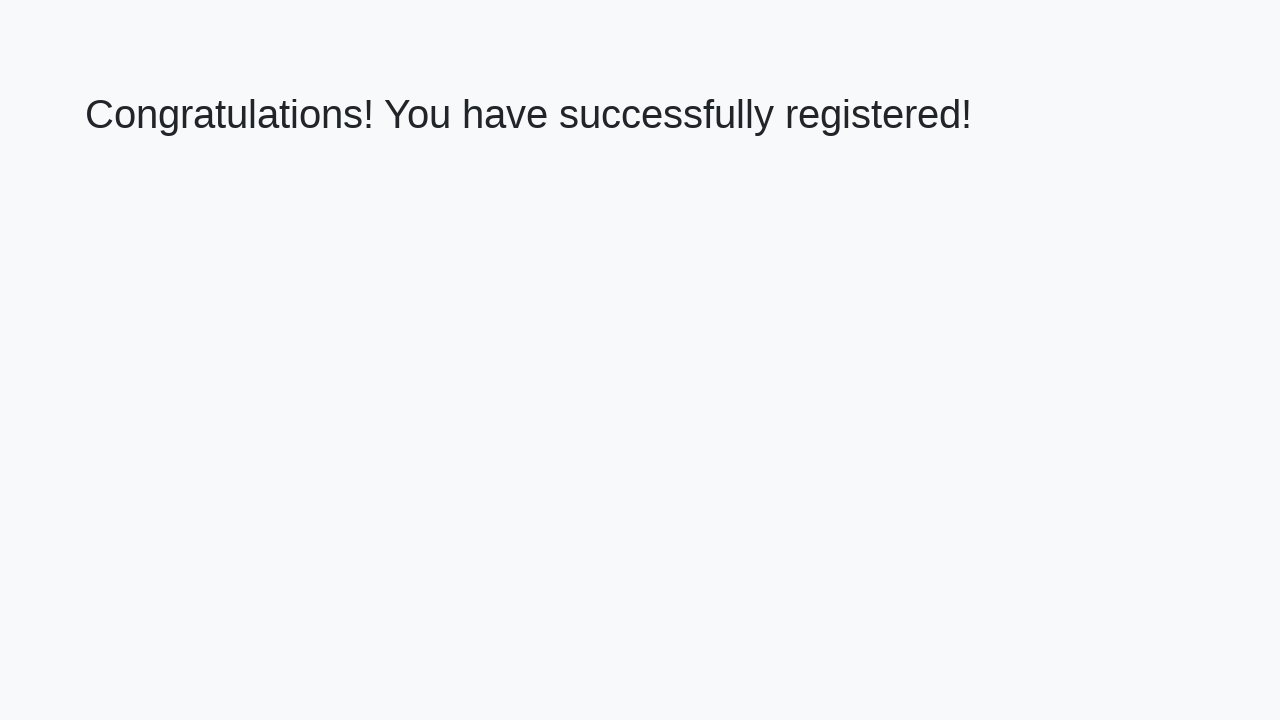

Success message (h1) became visible
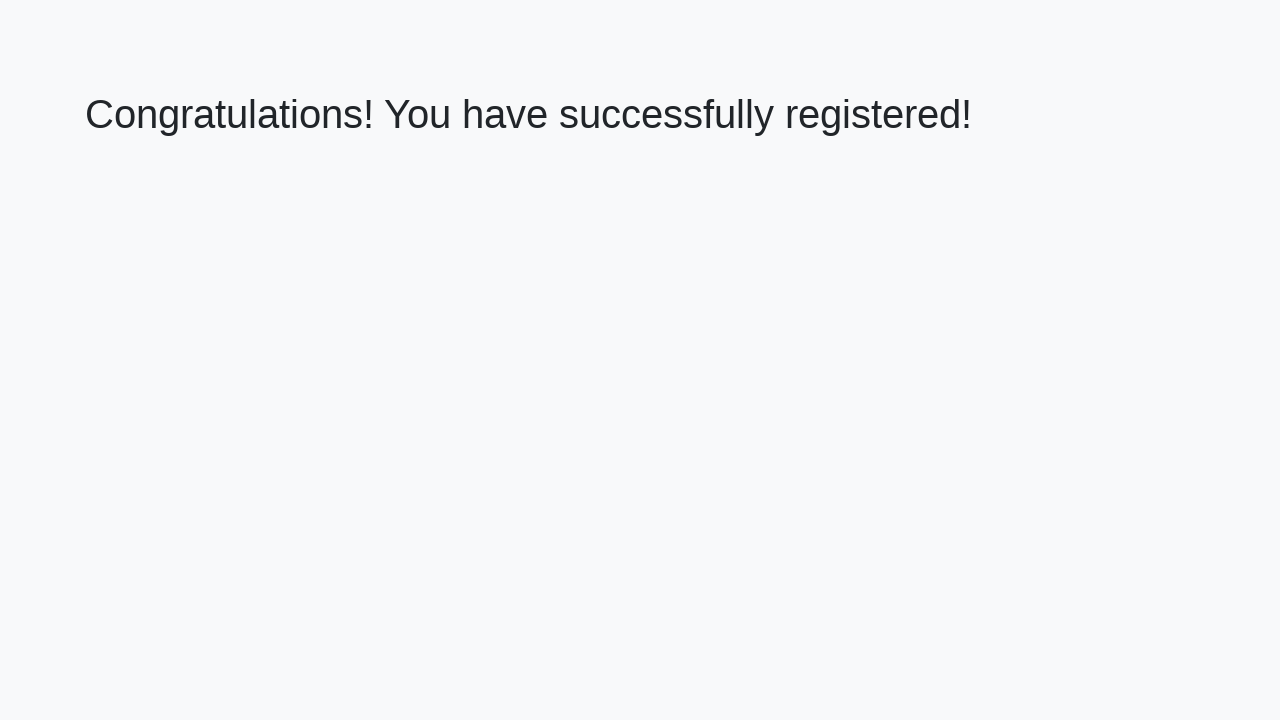

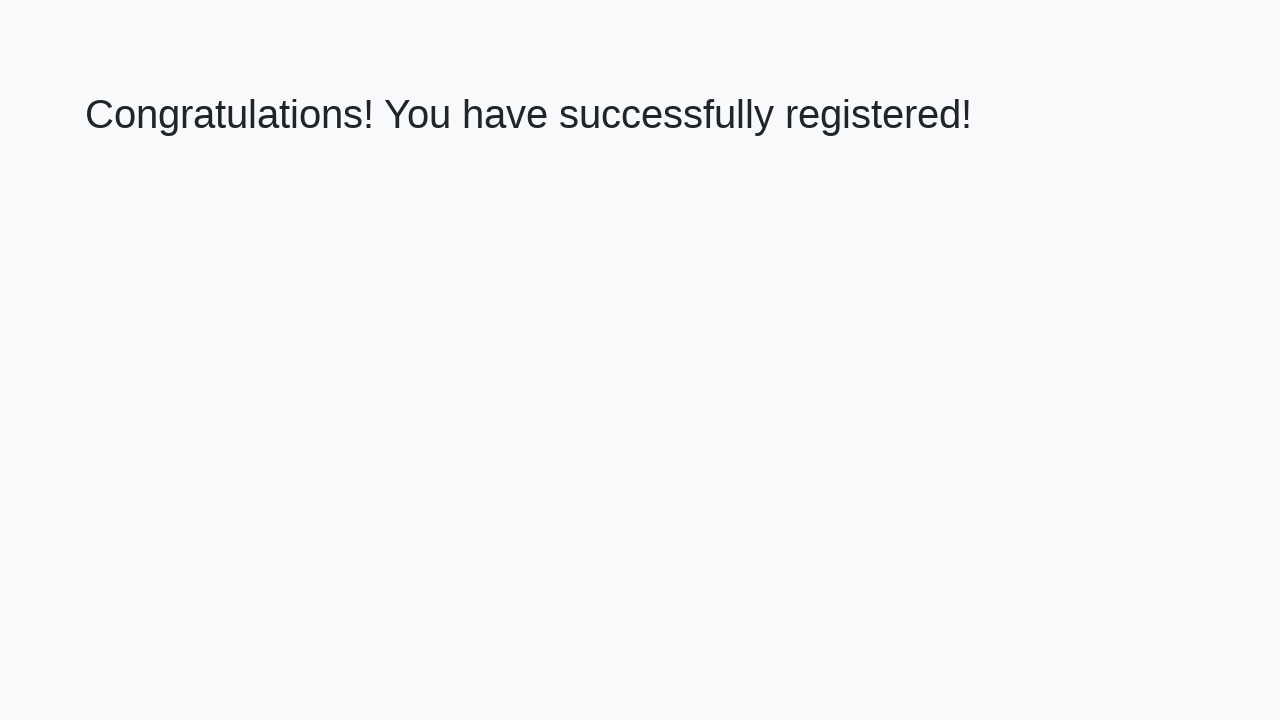